Tests keyboard events functionality by sending keystrokes to the page and pressing Enter, then verifying the resulting message is displayed

Starting URL: https://training-support.net/webelements/keyboard-events

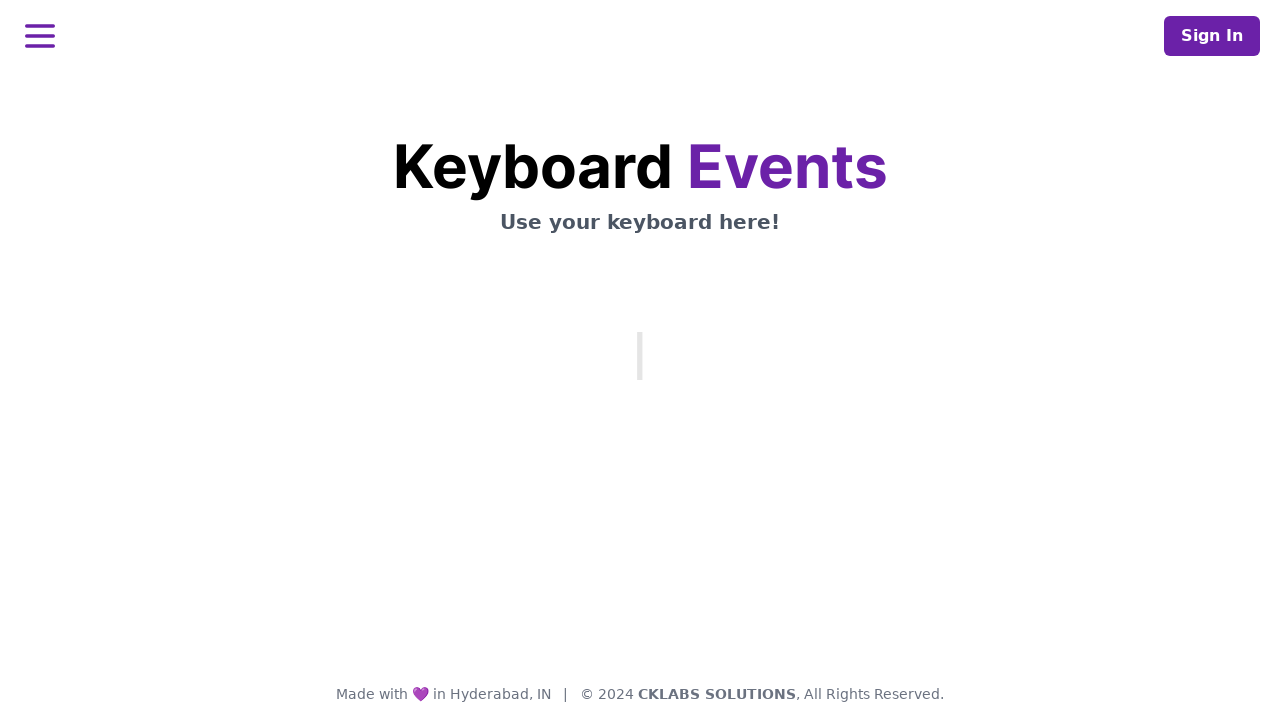

Typed 'This is coming from Selenium' using keyboard
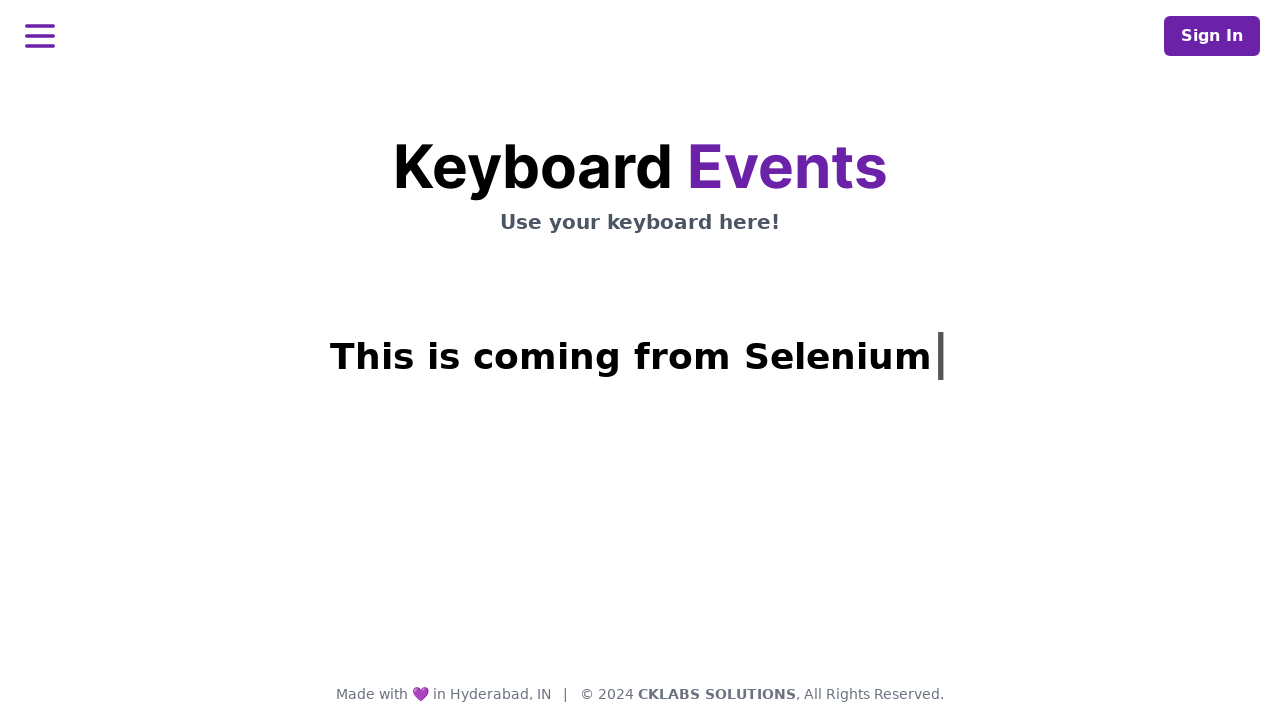

Pressed Enter key to submit keyboard input
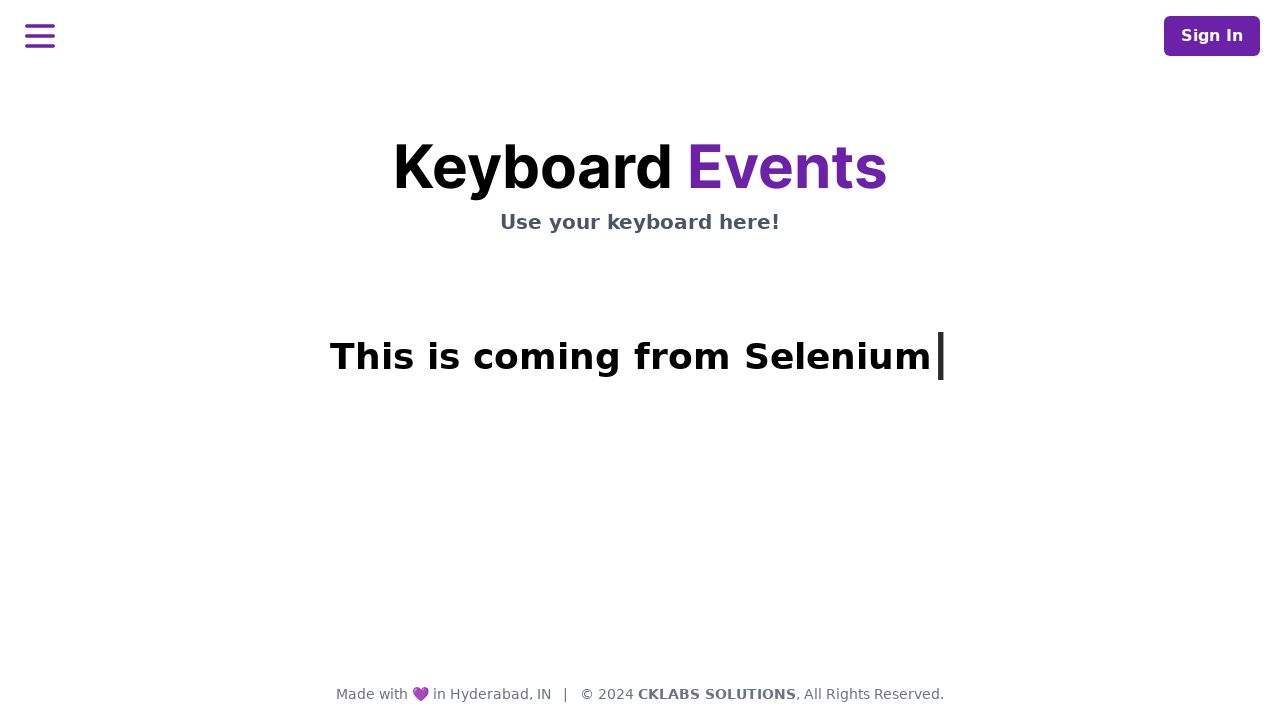

Result message displayed with h1.mt-3 selector
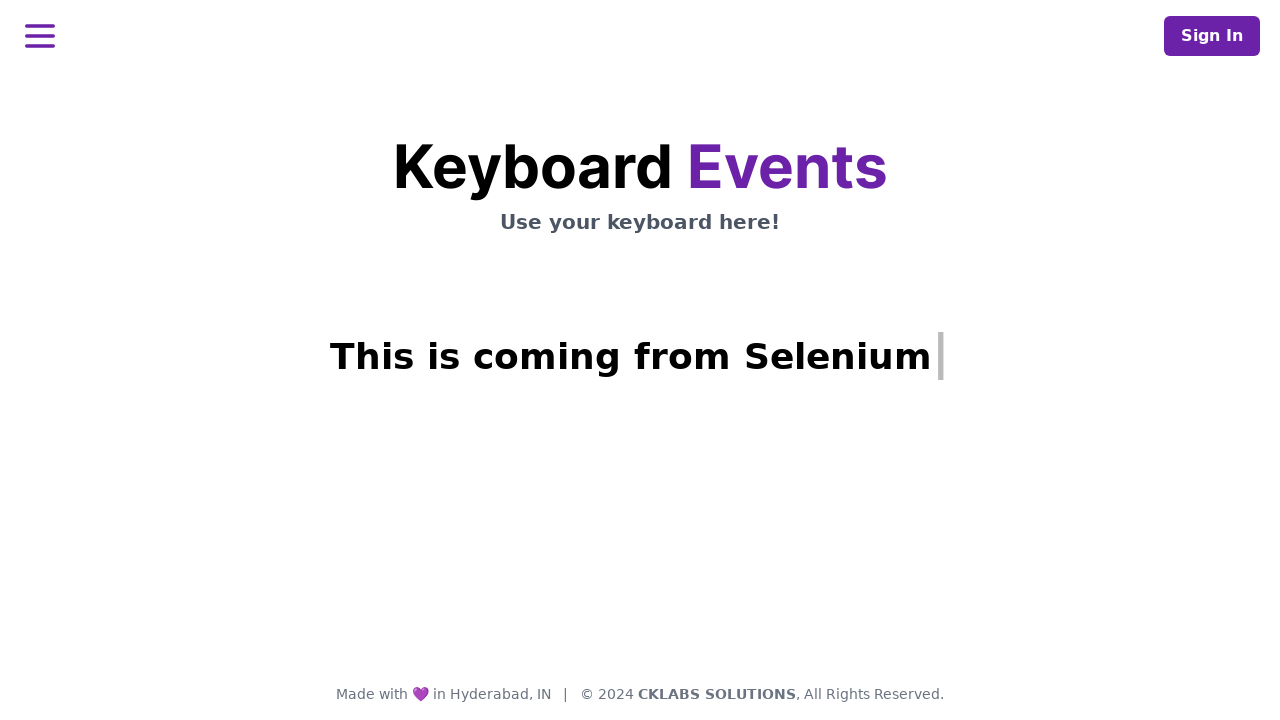

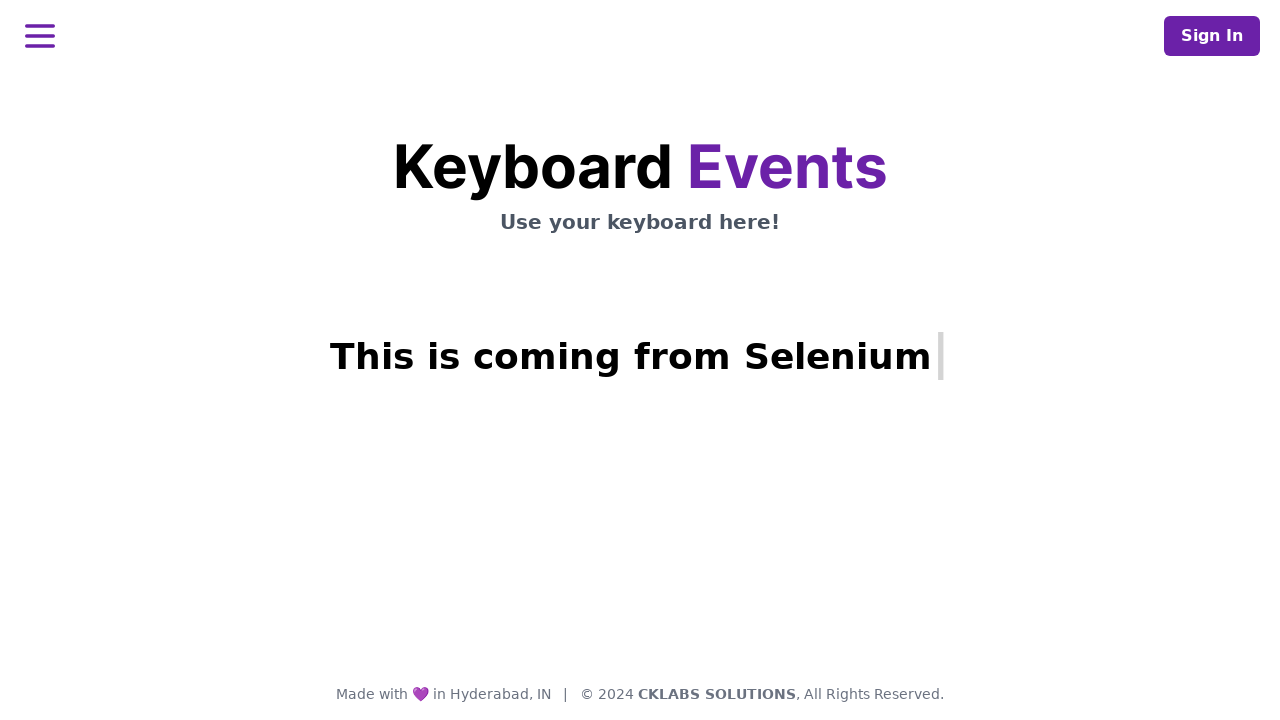